Navigates to an Angular practice form page and fills in the name field with text

Starting URL: https://rahulshettyacademy.com/angularpractice/

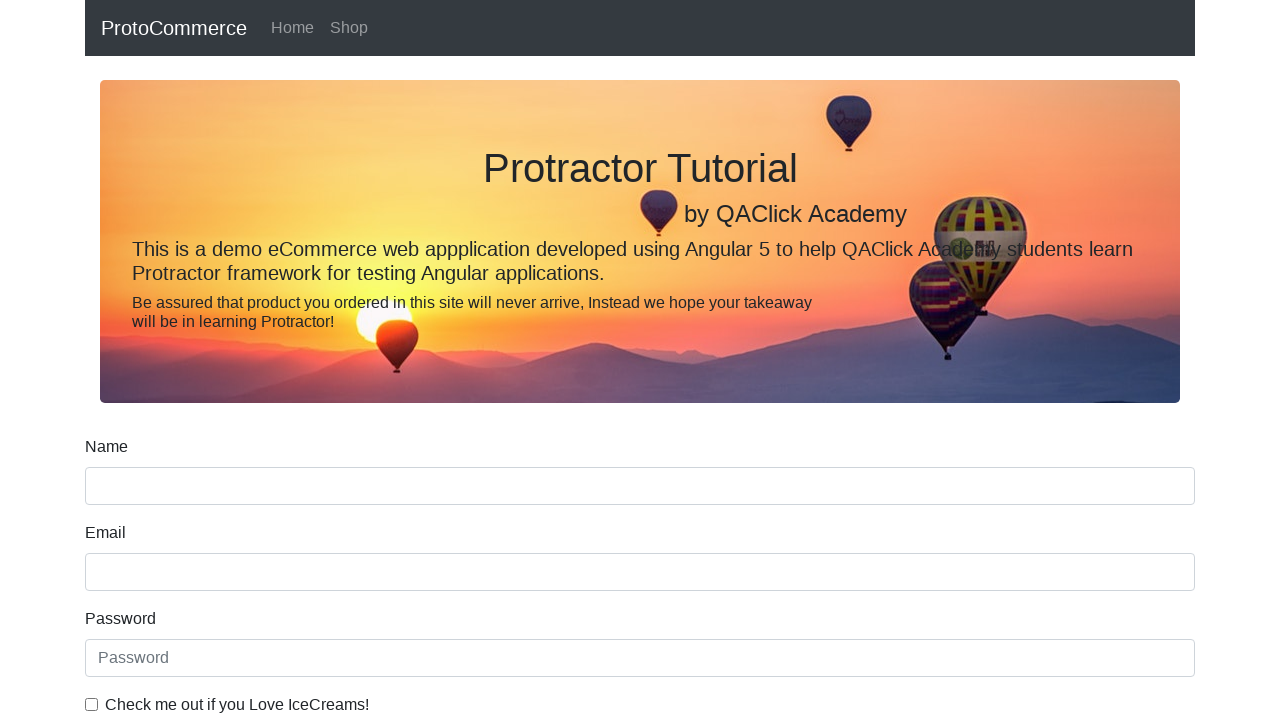

Filled name field with 'Text' on [name='name']
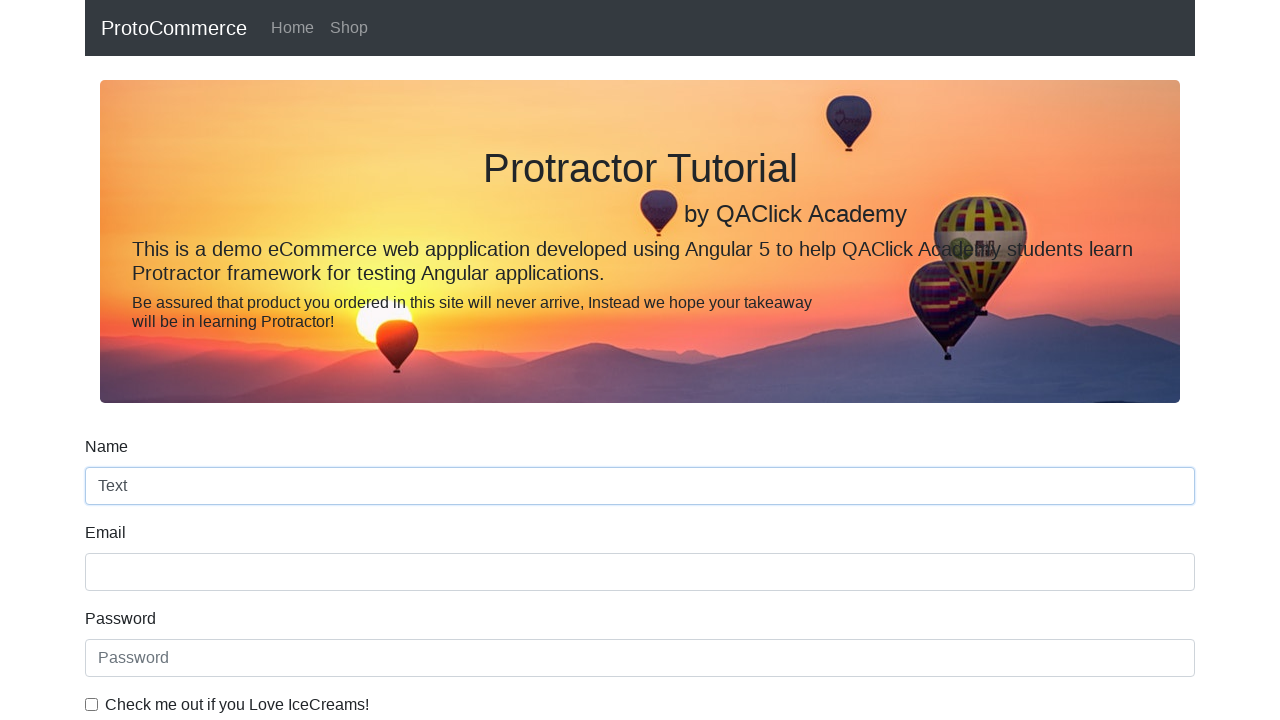

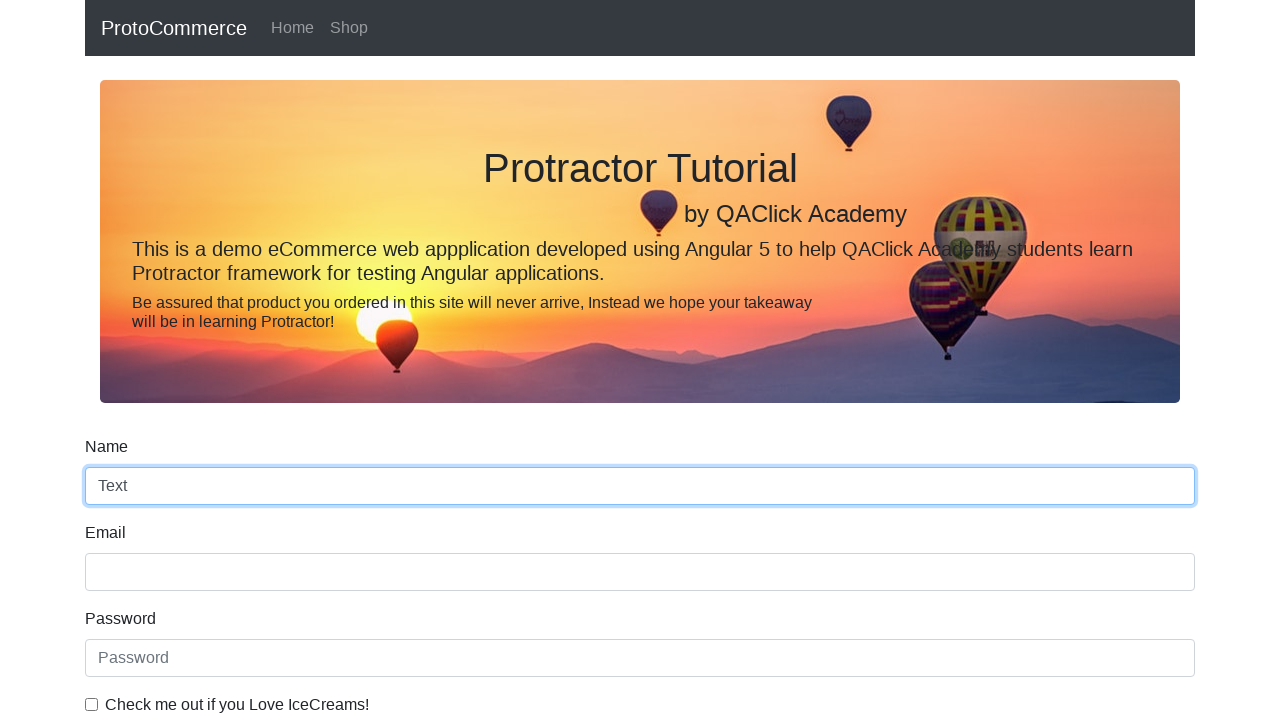